Tests JavaScript prompt dialog by clicking the third alert button, typing text into the prompt, accepting it, and verifying the entered text is displayed

Starting URL: https://testcenter.techproeducation.com/index.php?page=javascript-alerts

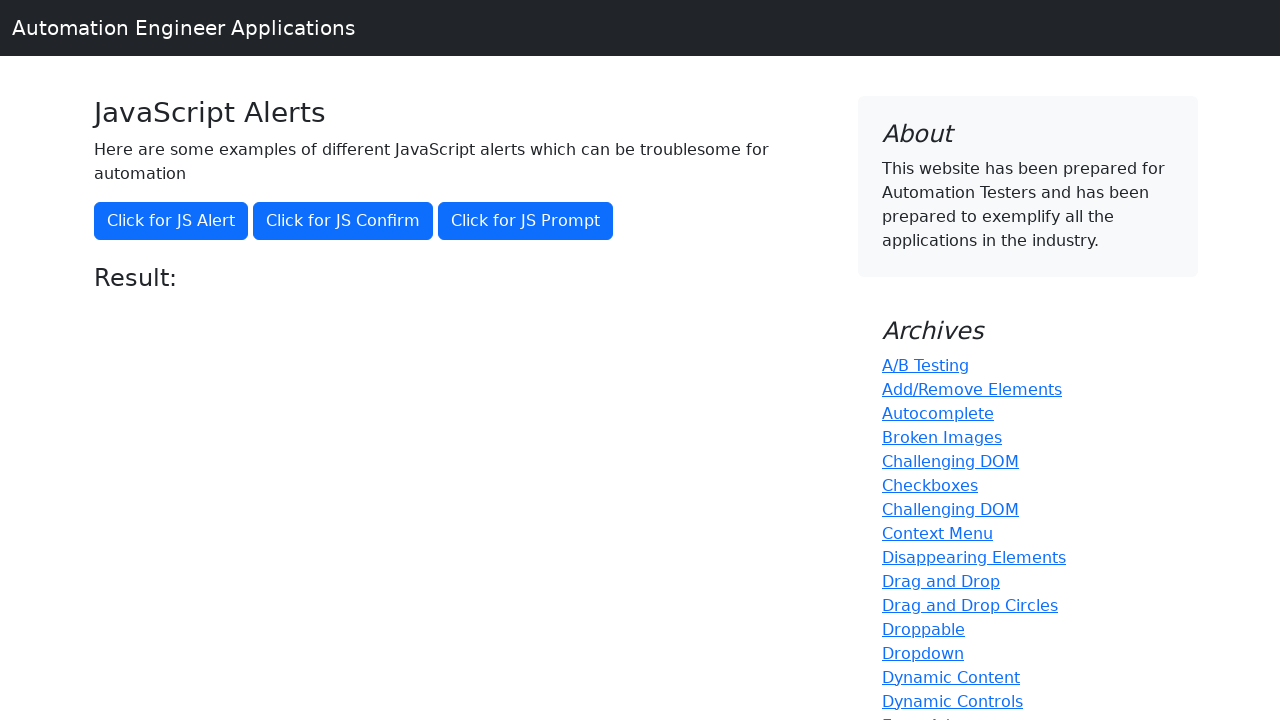

Set up dialog handler to accept prompt with text 'Hello World'
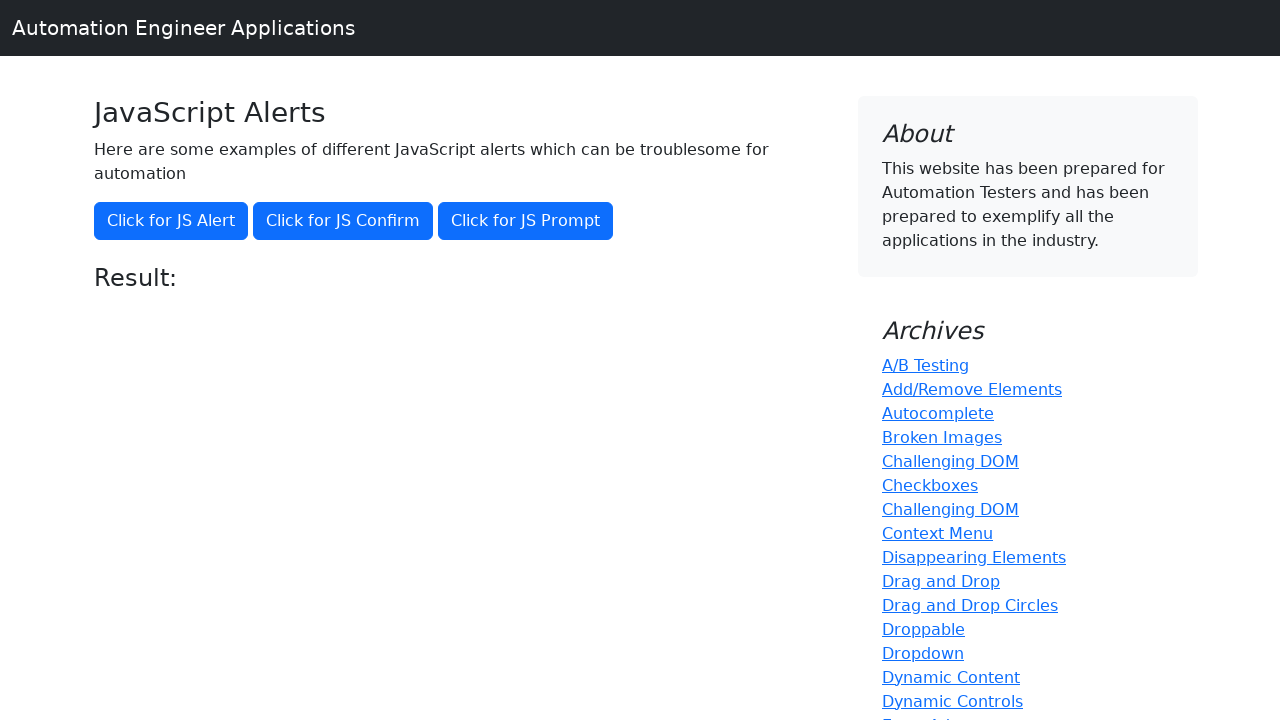

Clicked the third alert button to trigger JavaScript prompt dialog at (526, 221) on xpath=//button[@onclick='jsPrompt()']
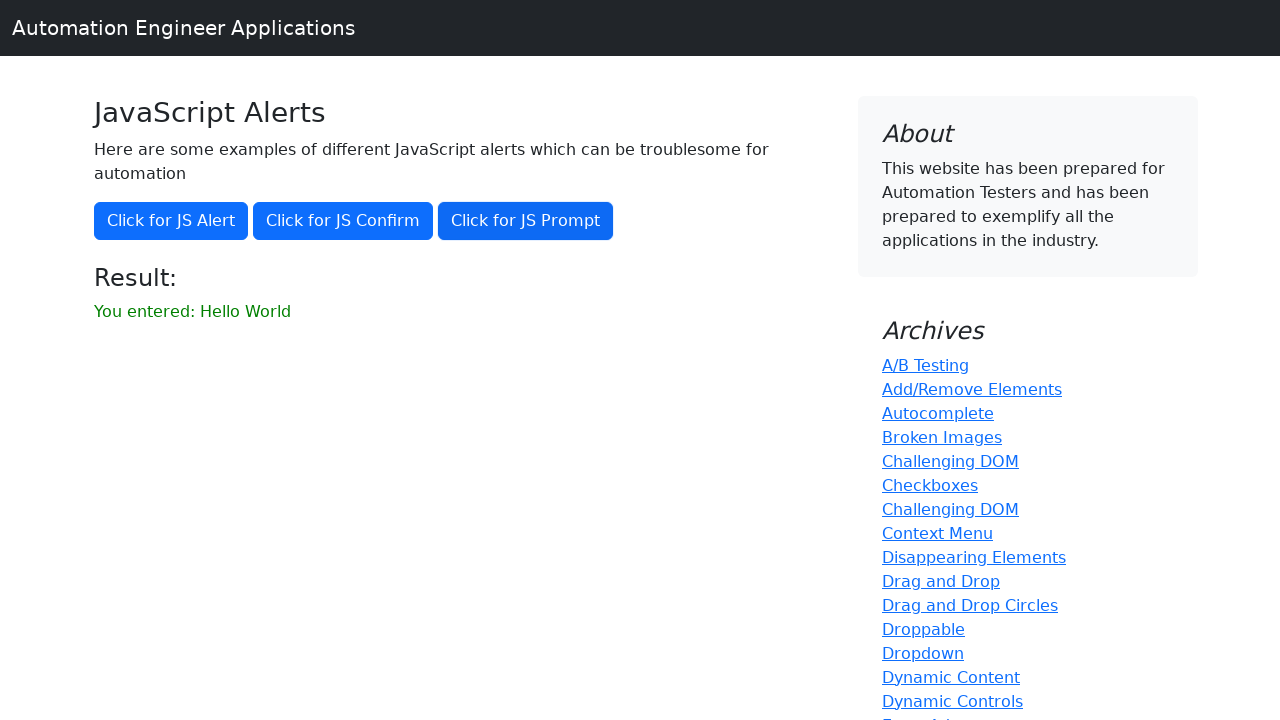

Waited for result message element to load
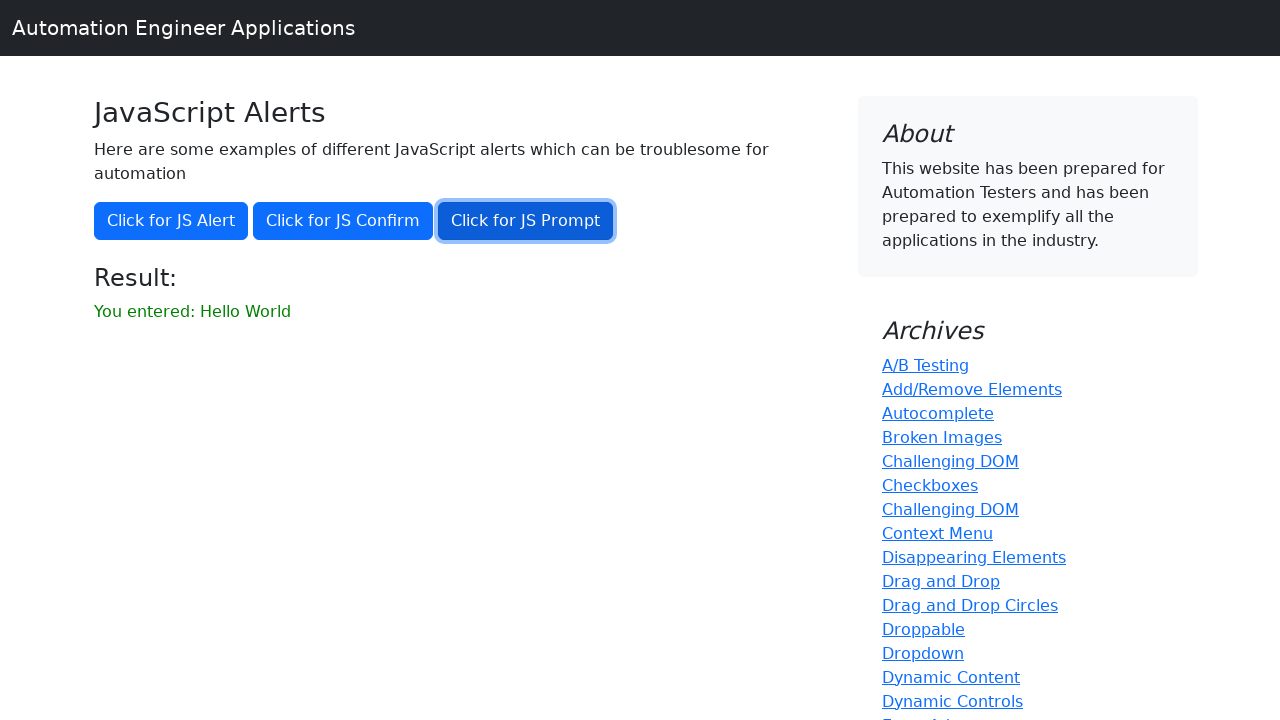

Retrieved text content from result element
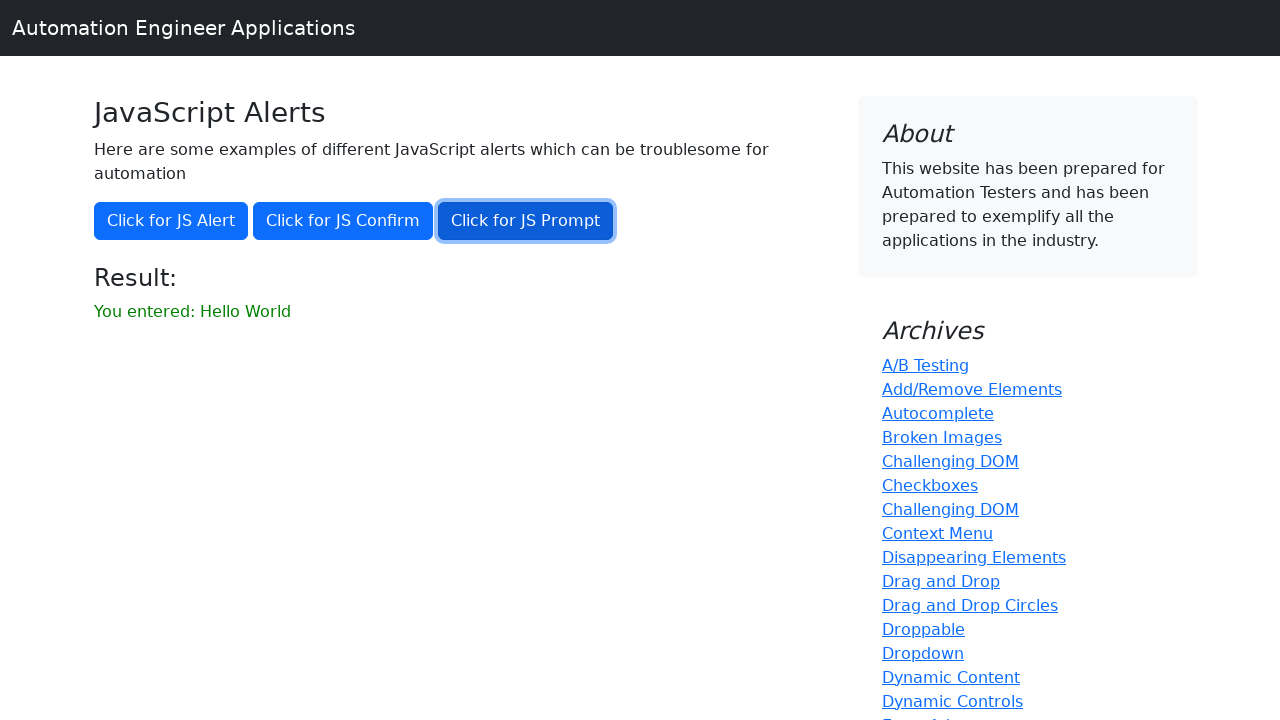

Verified that entered text 'Hello World' is correctly displayed in result message
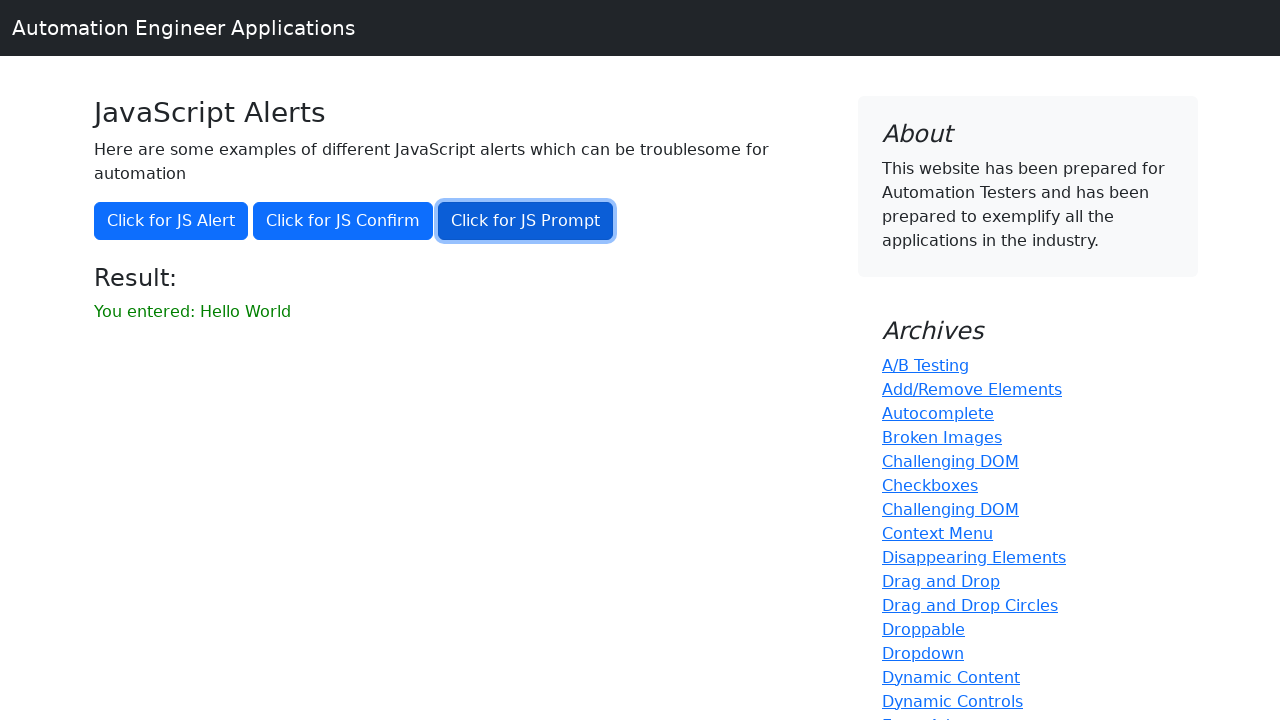

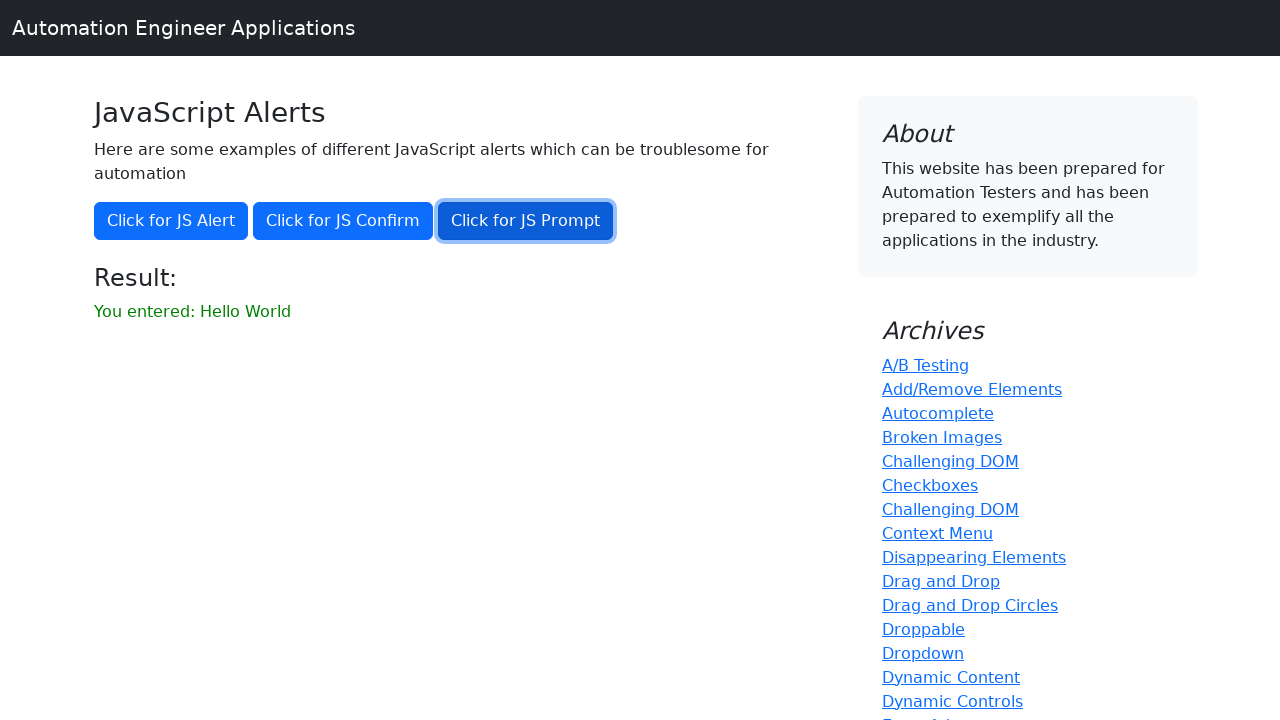